Tests text input functionality on LeafGround's input testing page by typing a name in the name field, appending text to a city field, and checking if a specific element is enabled.

Starting URL: https://www.leafground.com/input.xhtml

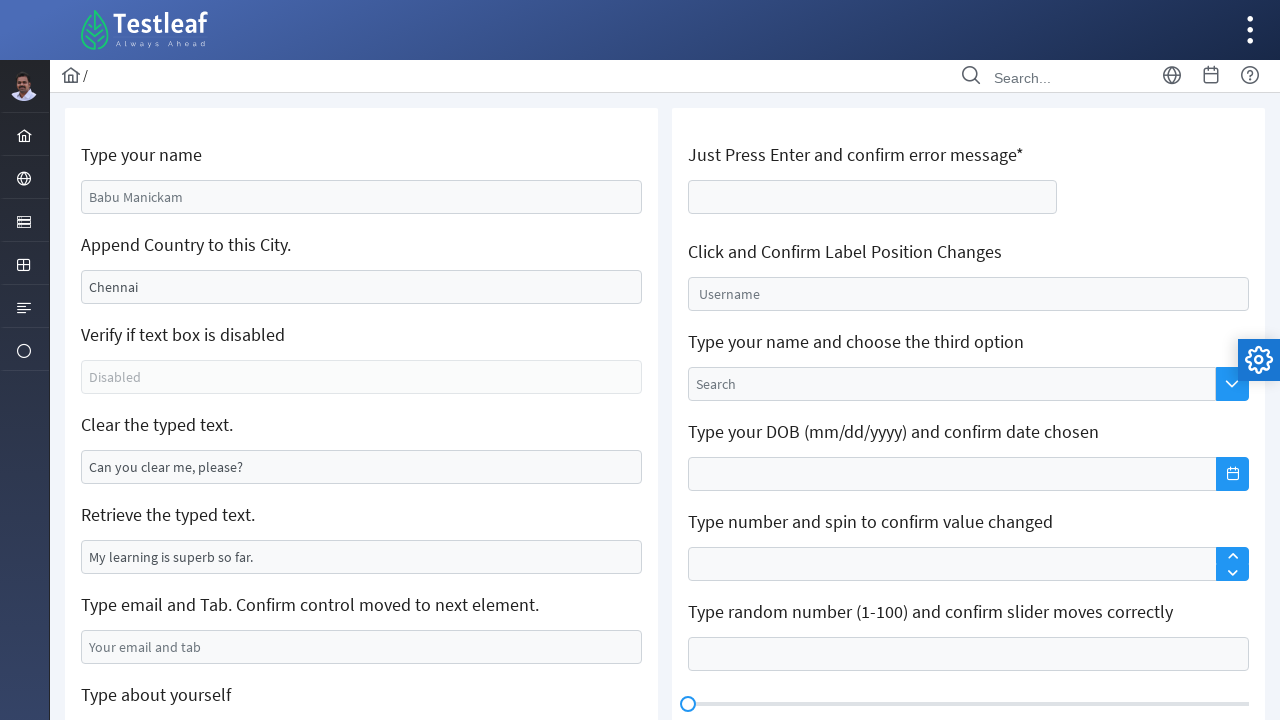

Filled name field with 'sahan' on #j_idt88\:name
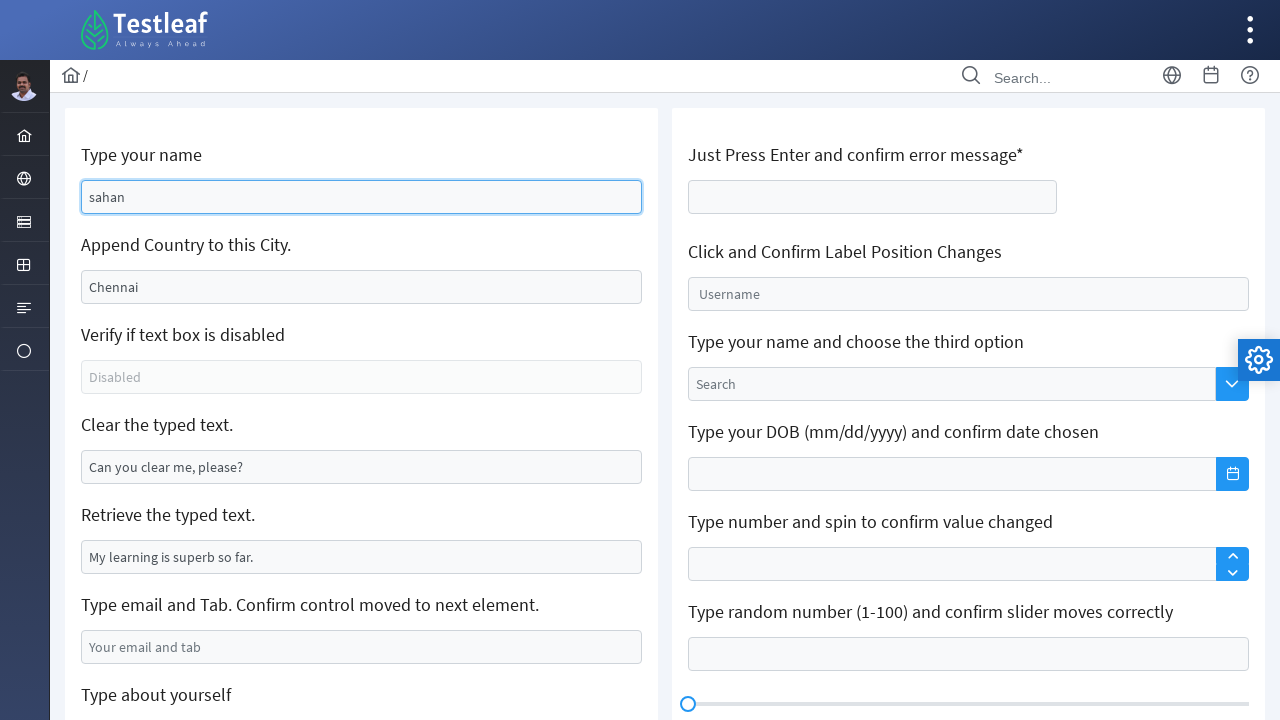

Filled city field with 'Matara' on #j_idt88\:j_idt91
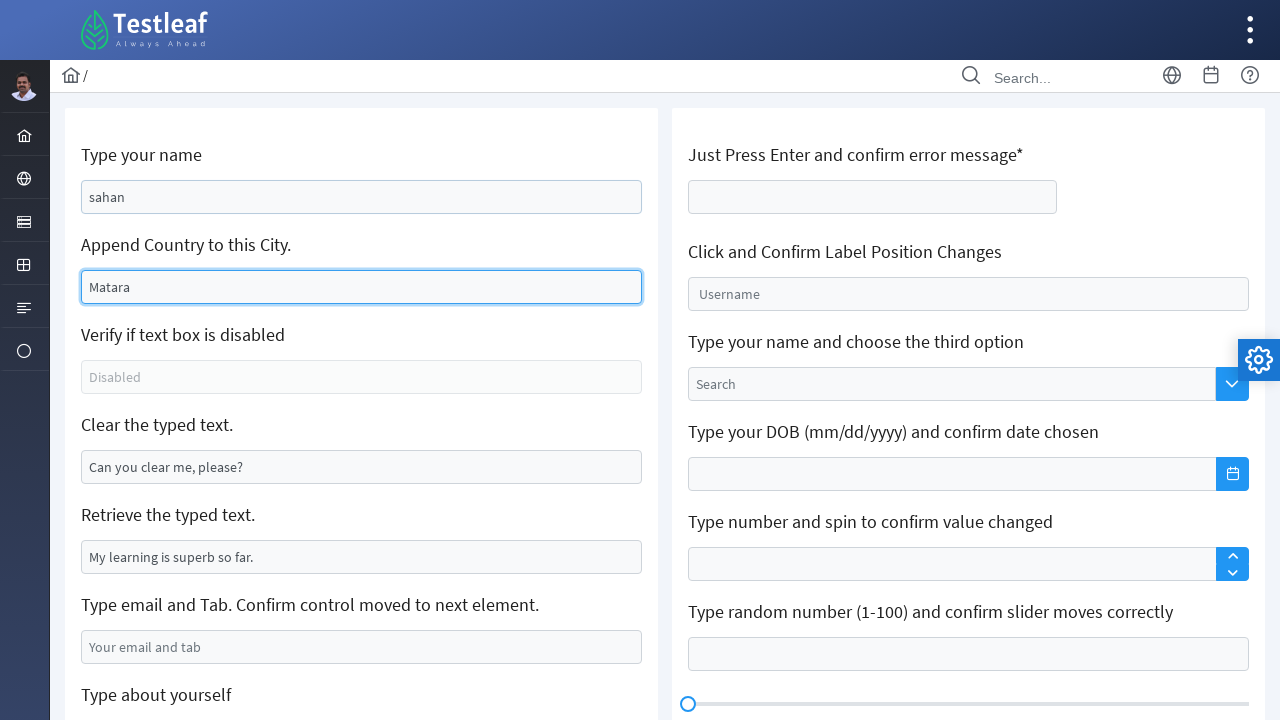

Checked if element is enabled: False
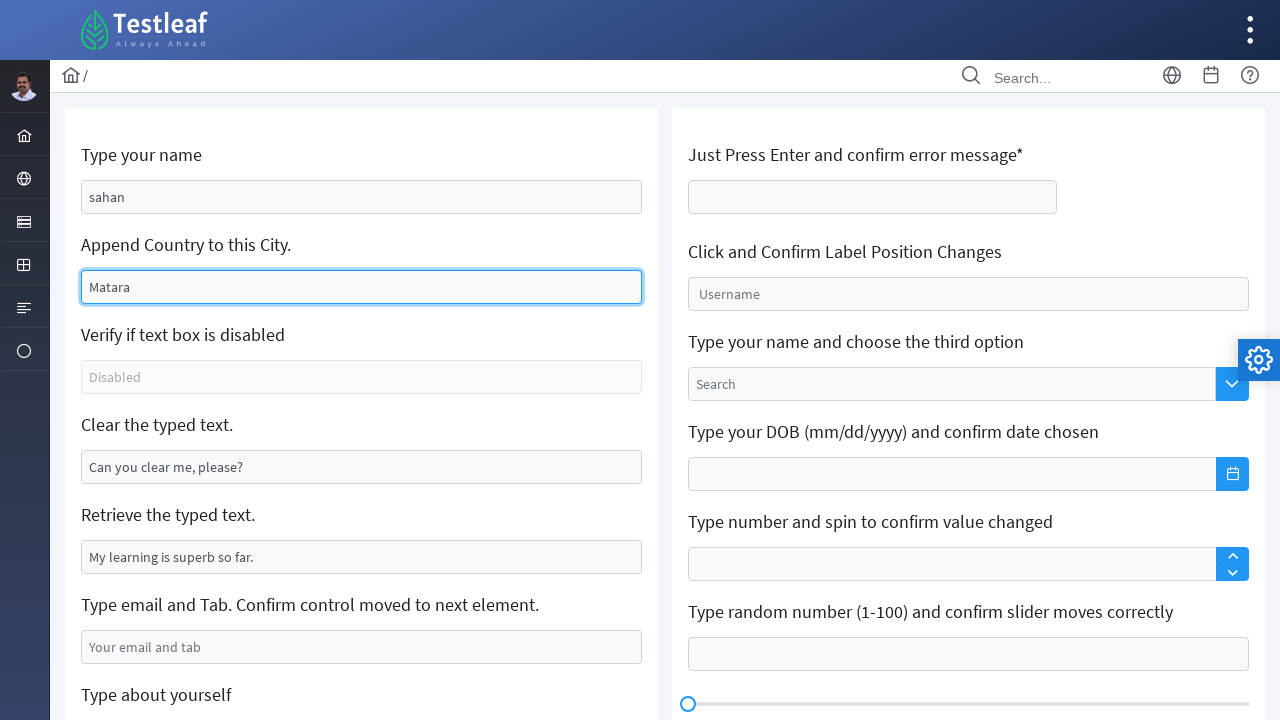

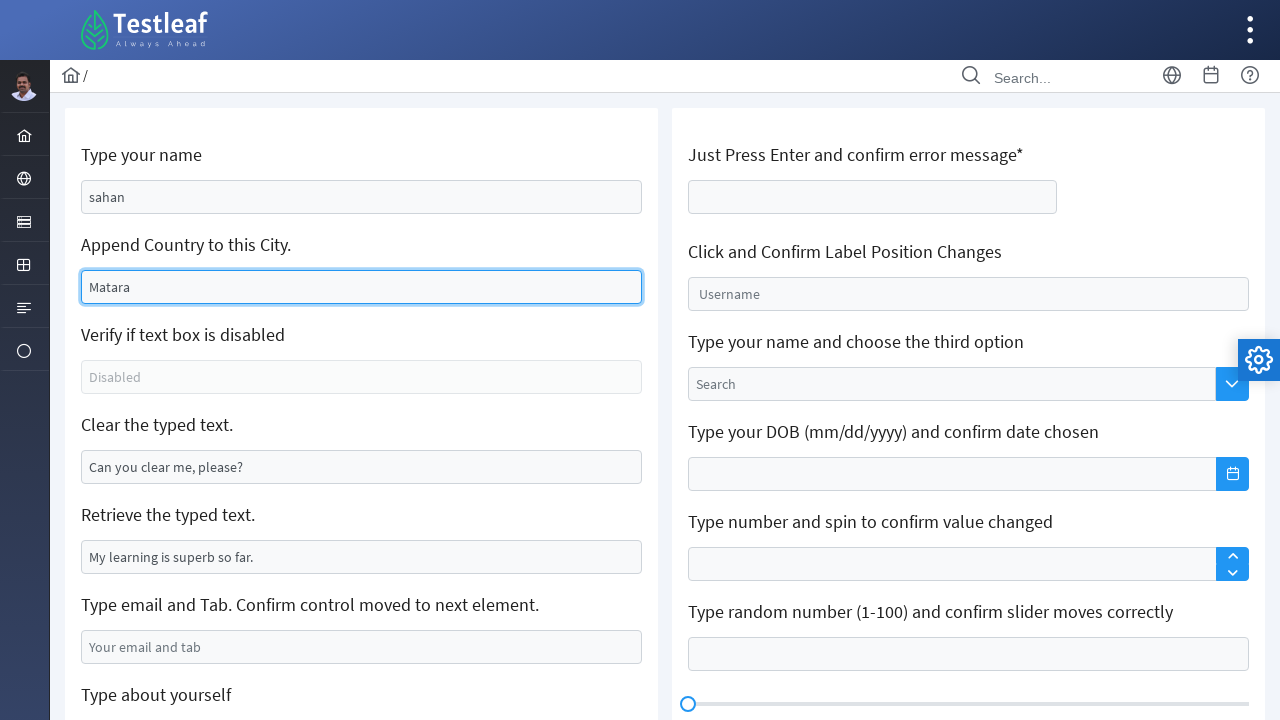